Tests color picker by setting a color value and verifying it's captured correctly

Starting URL: https://www.selenium.dev/selenium/web/web-form.html

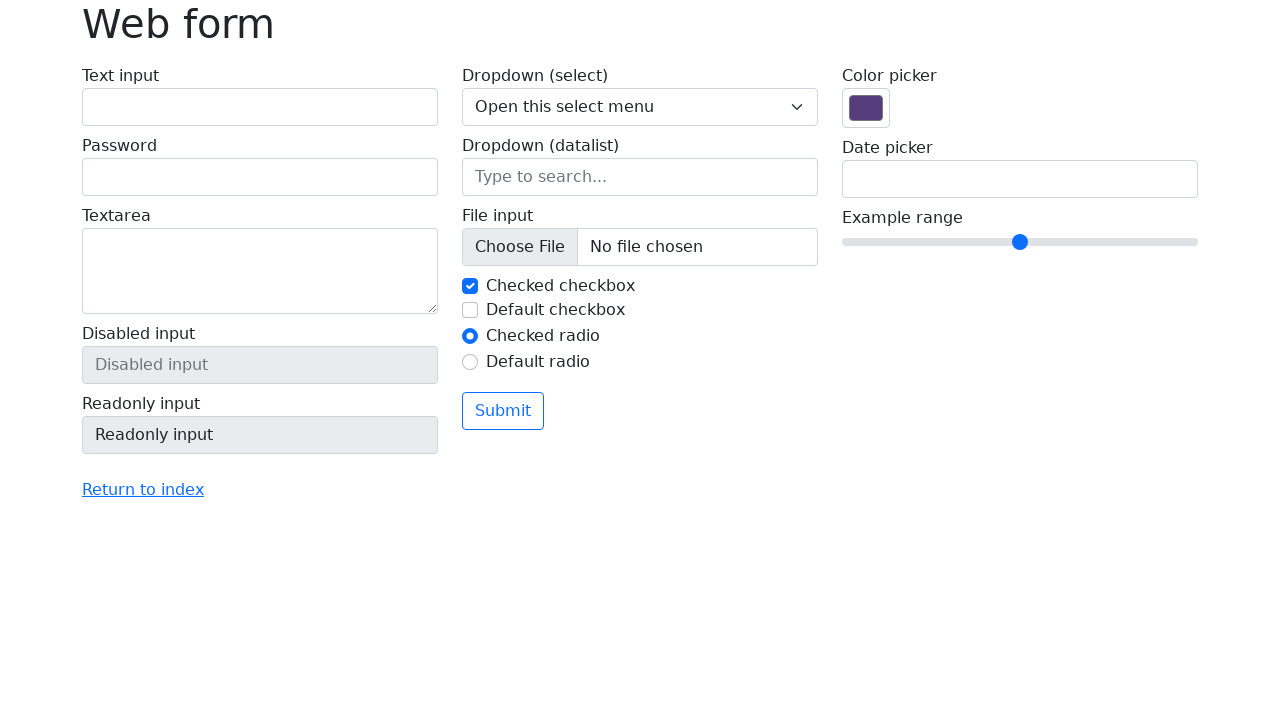

Navigated to web form page
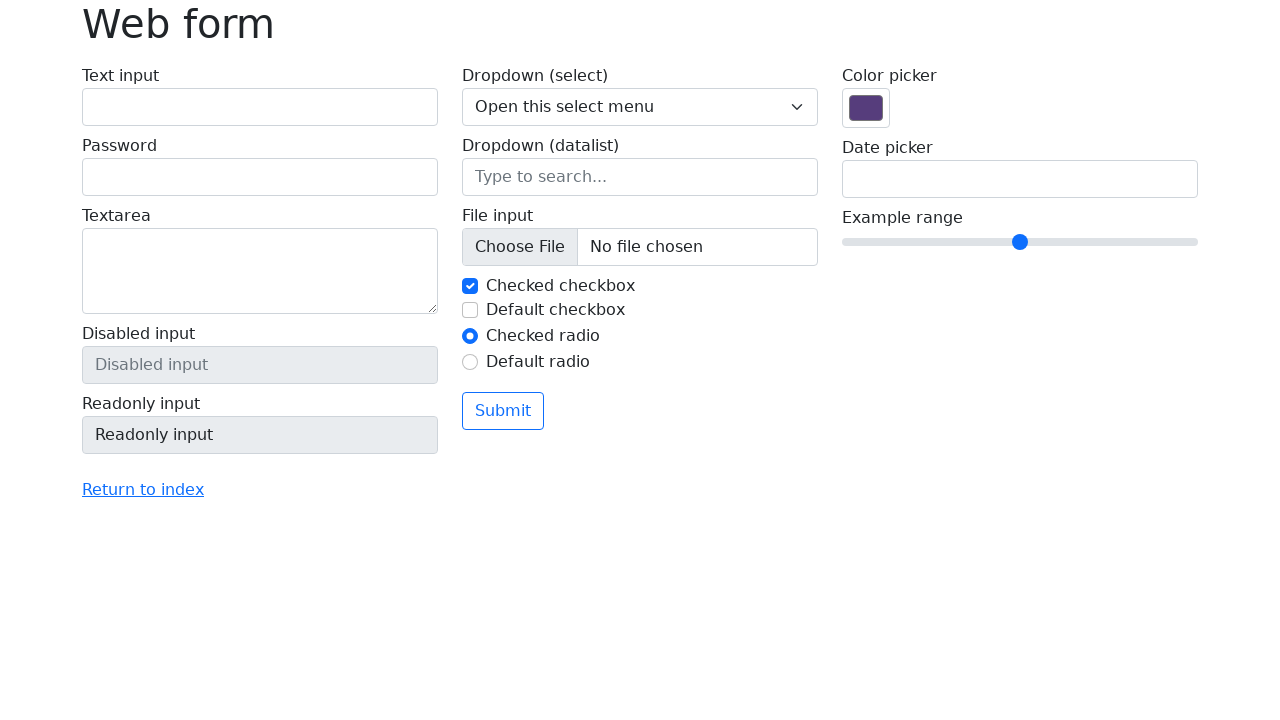

Set color picker value to #ff5733 on input[name='my-colors']
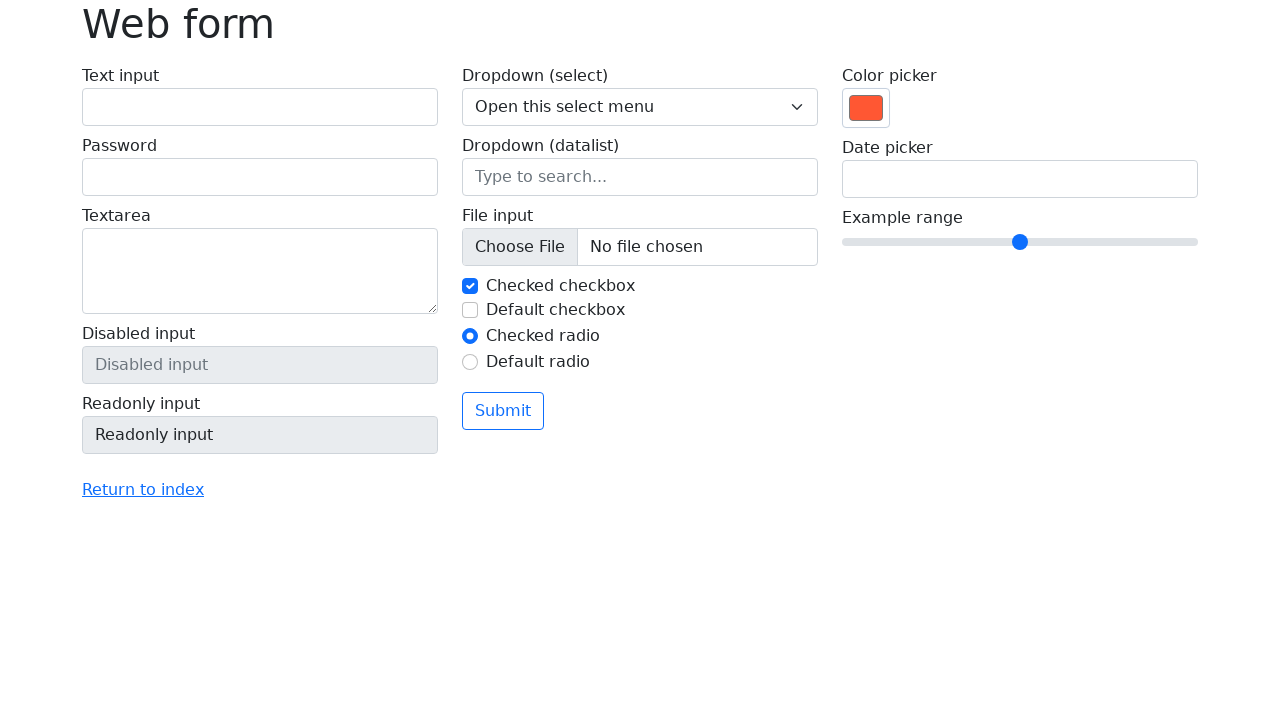

Verified color picker value is correctly set to #ff5733
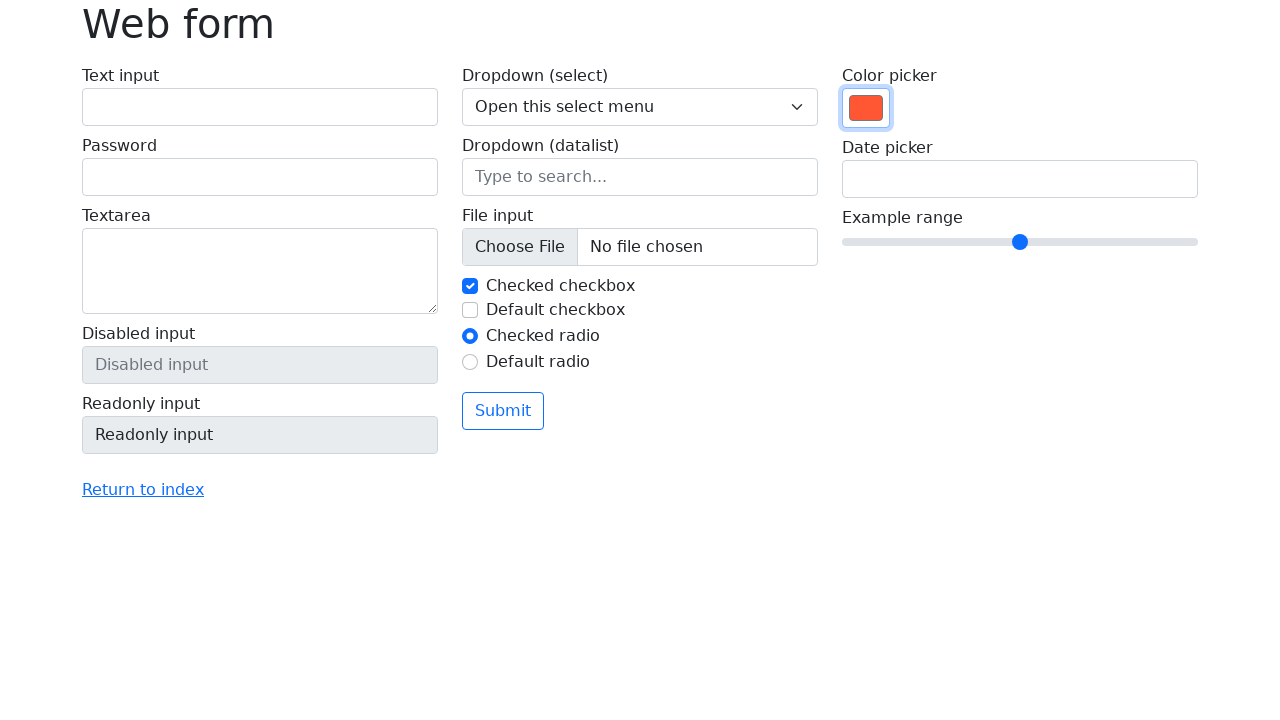

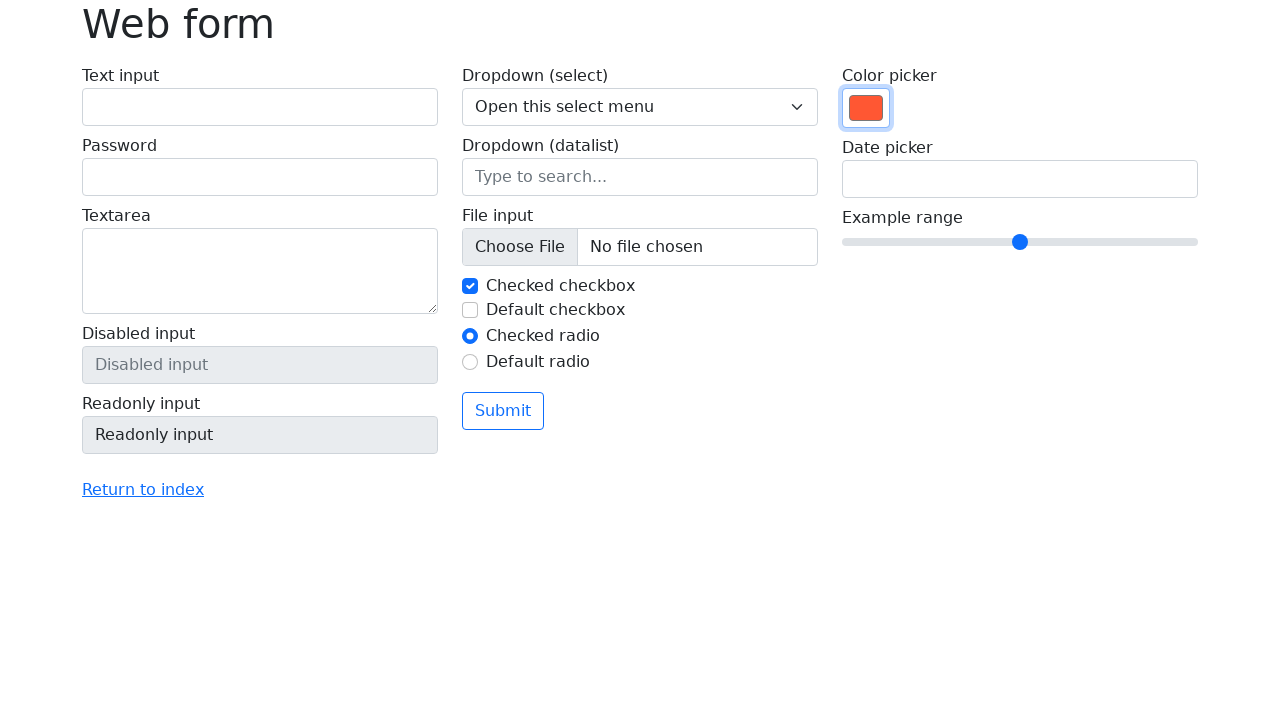